Tests hovering over the 'Add-ons' menu element with a specific element-level timeout configuration

Starting URL: https://www.spicejet.com/

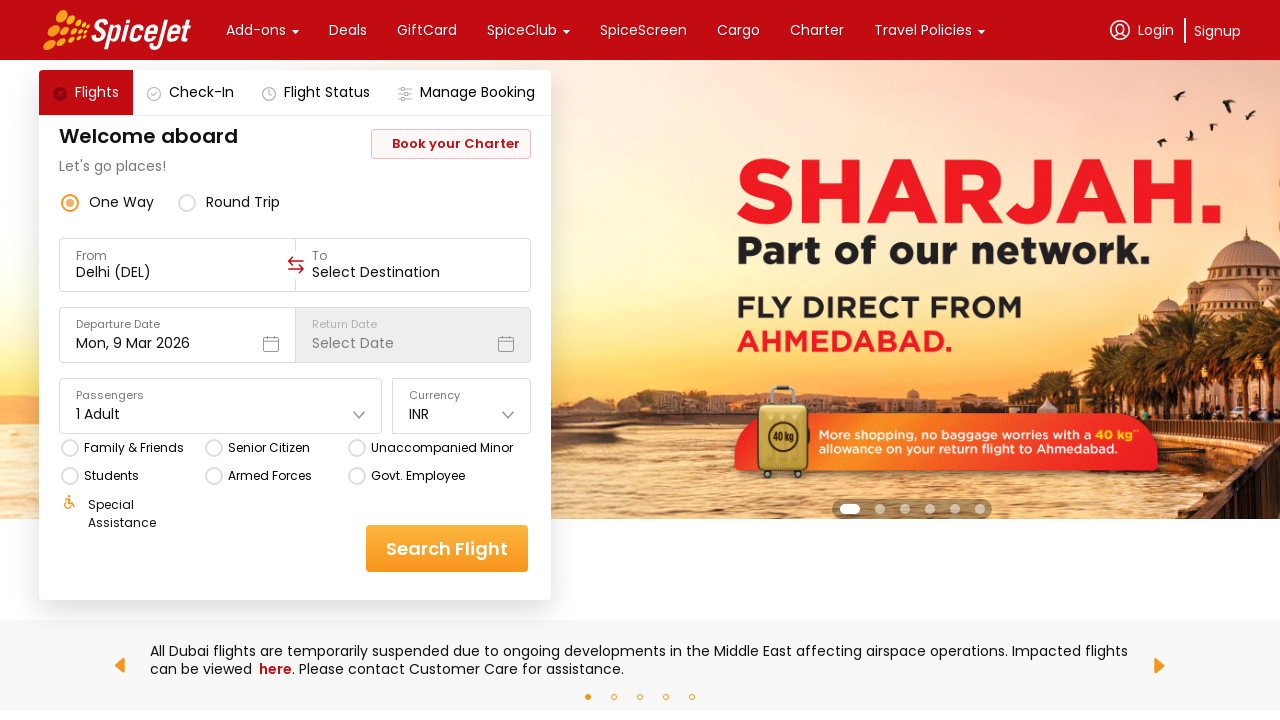

Hovered over Add-ons menu element with 5000ms timeout at (256, 30) on internal:text="Add-ons"i >> nth=0
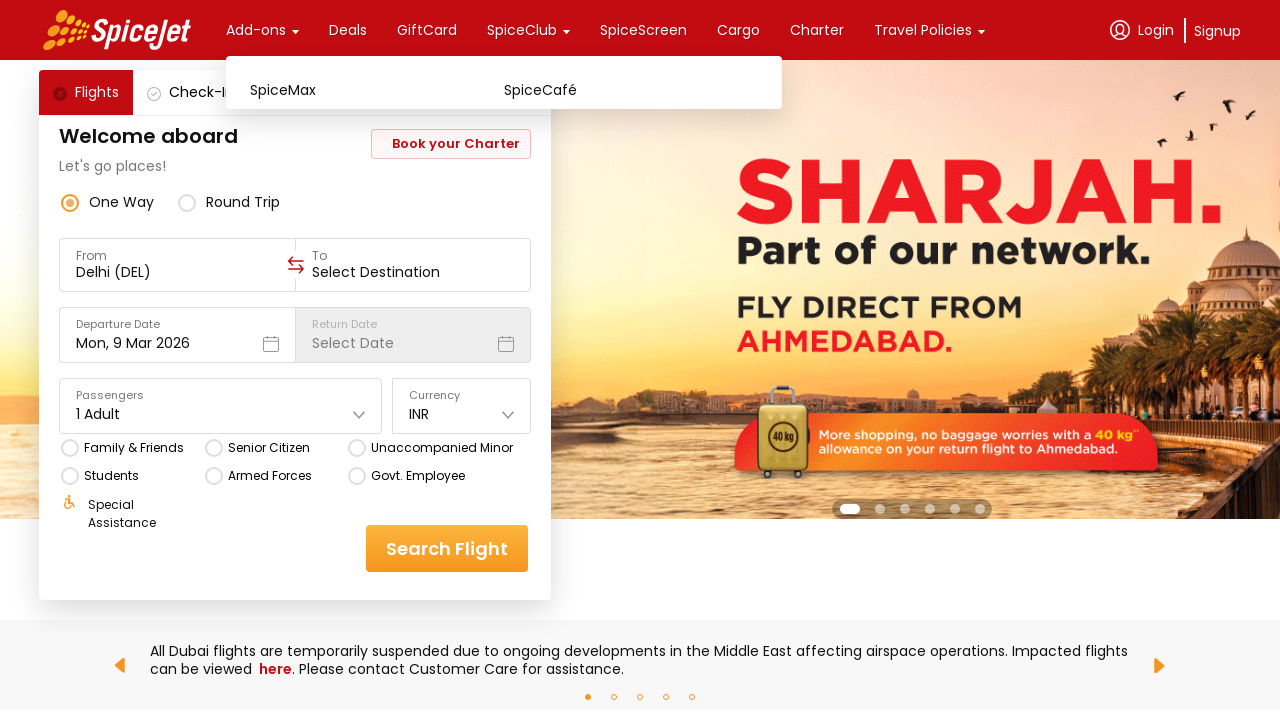

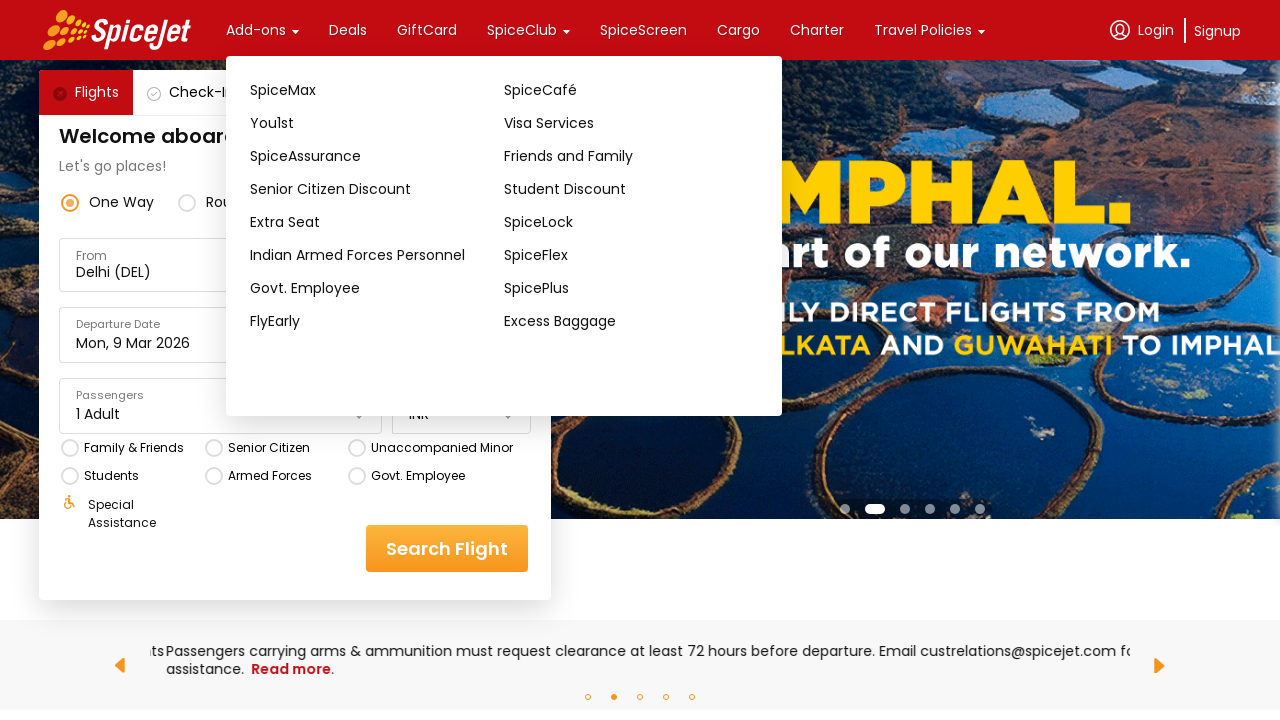